Tests a page with delayed element loading by waiting for a button to become clickable, clicking it, and verifying a success message appears

Starting URL: http://suninjuly.github.io/wait2.html

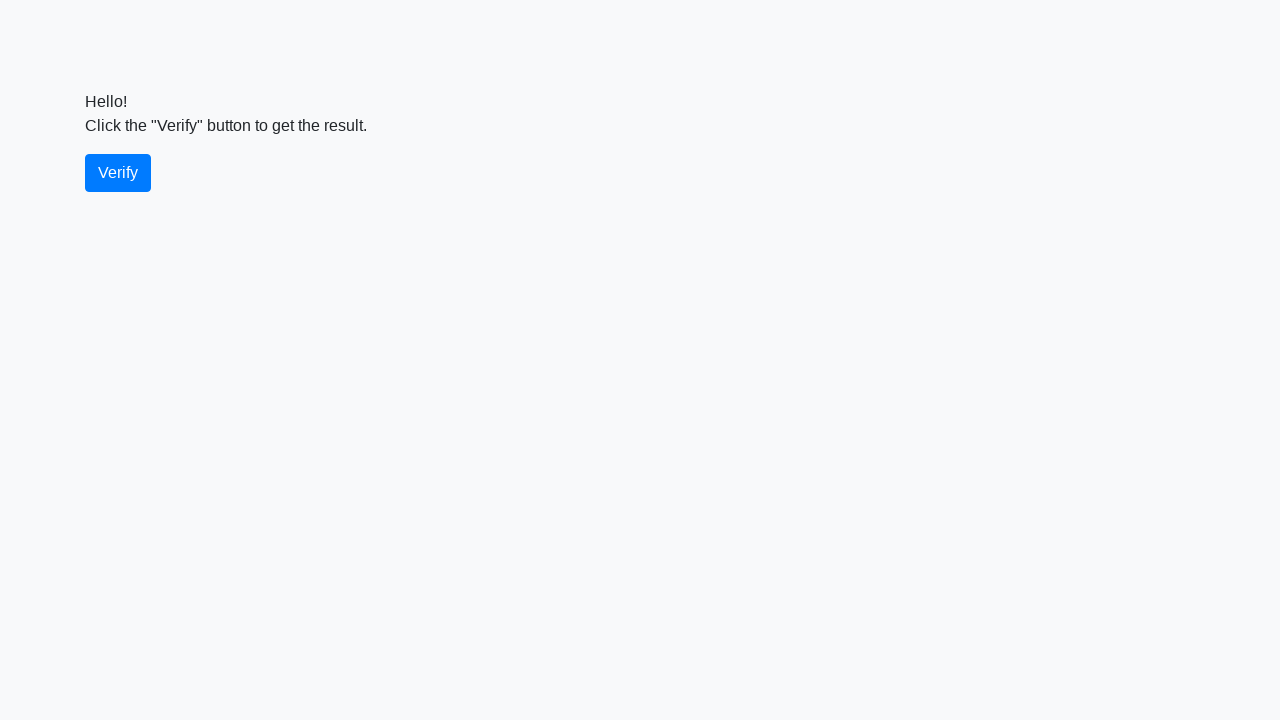

Waited for verify button to become visible
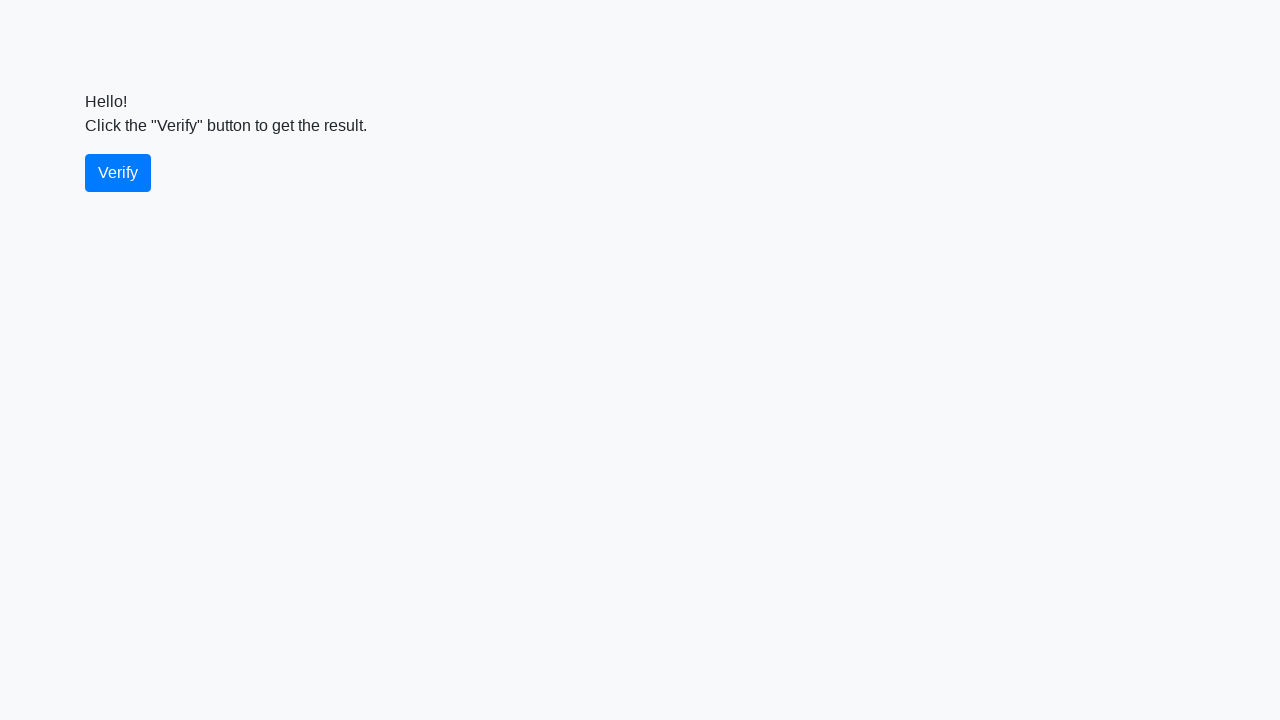

Clicked the verify button at (118, 173) on #verify
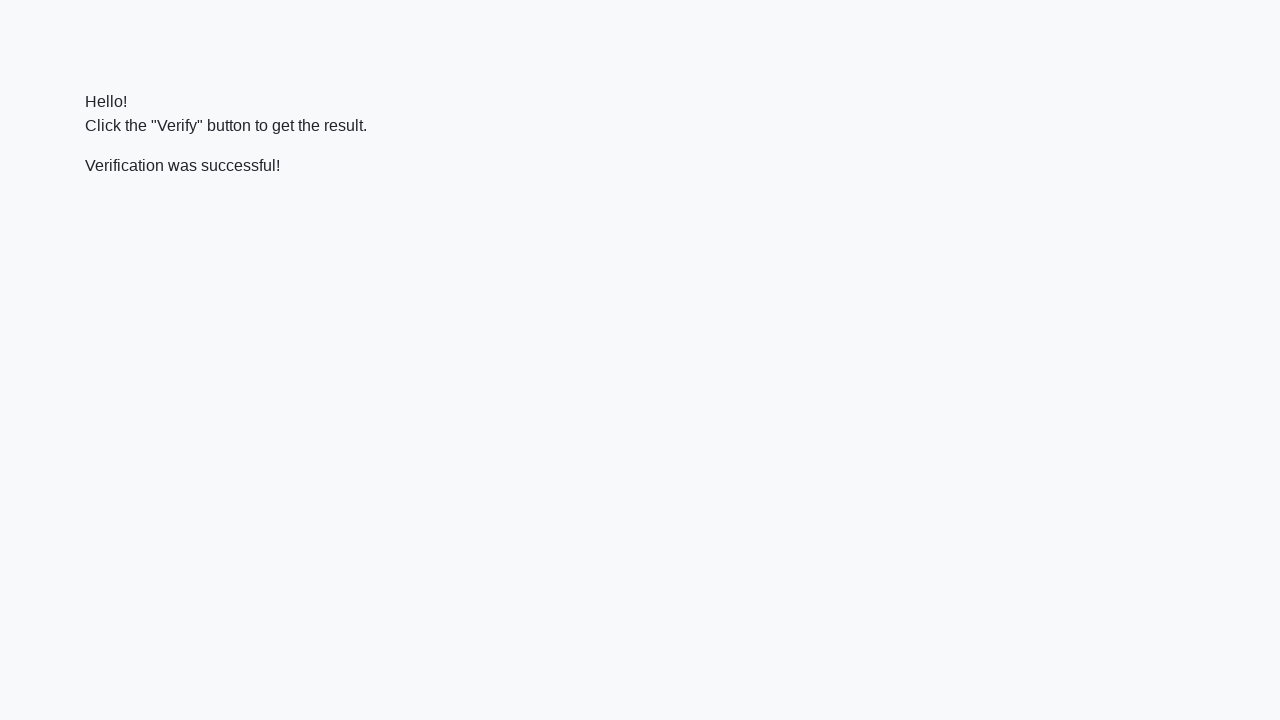

Located the verify message element
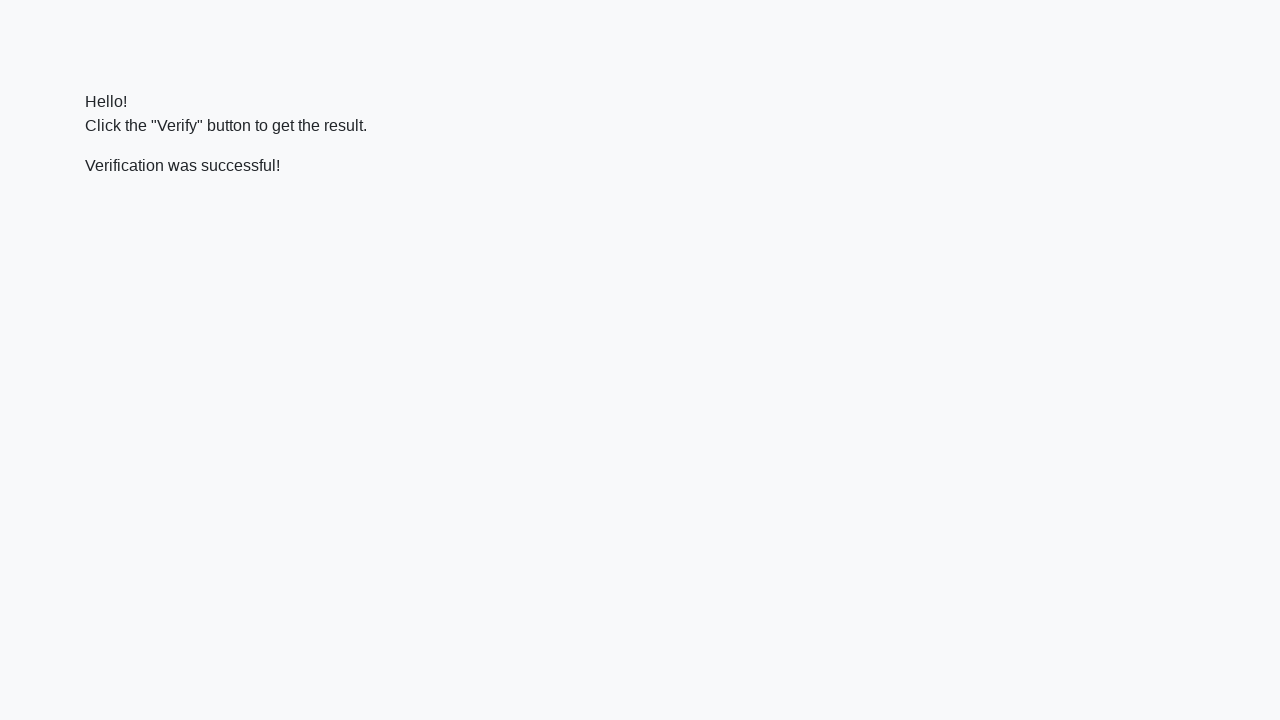

Waited for success message to become visible
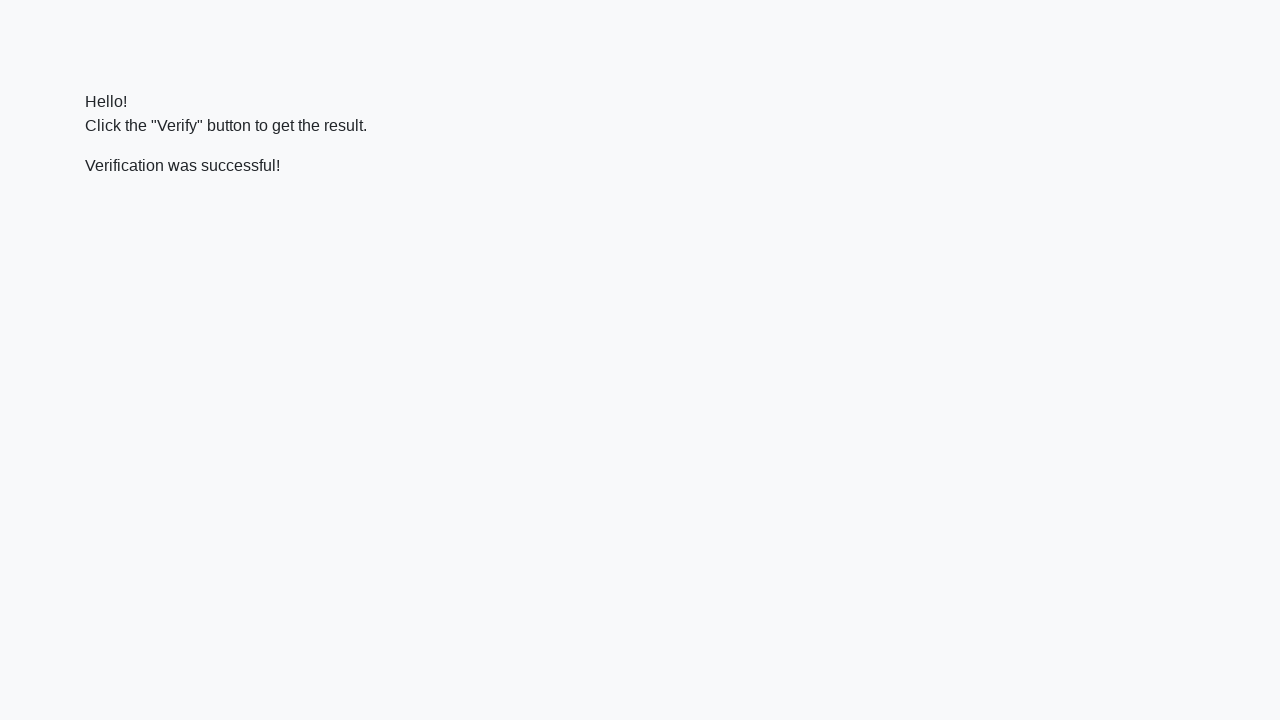

Verified success message contains 'successful'
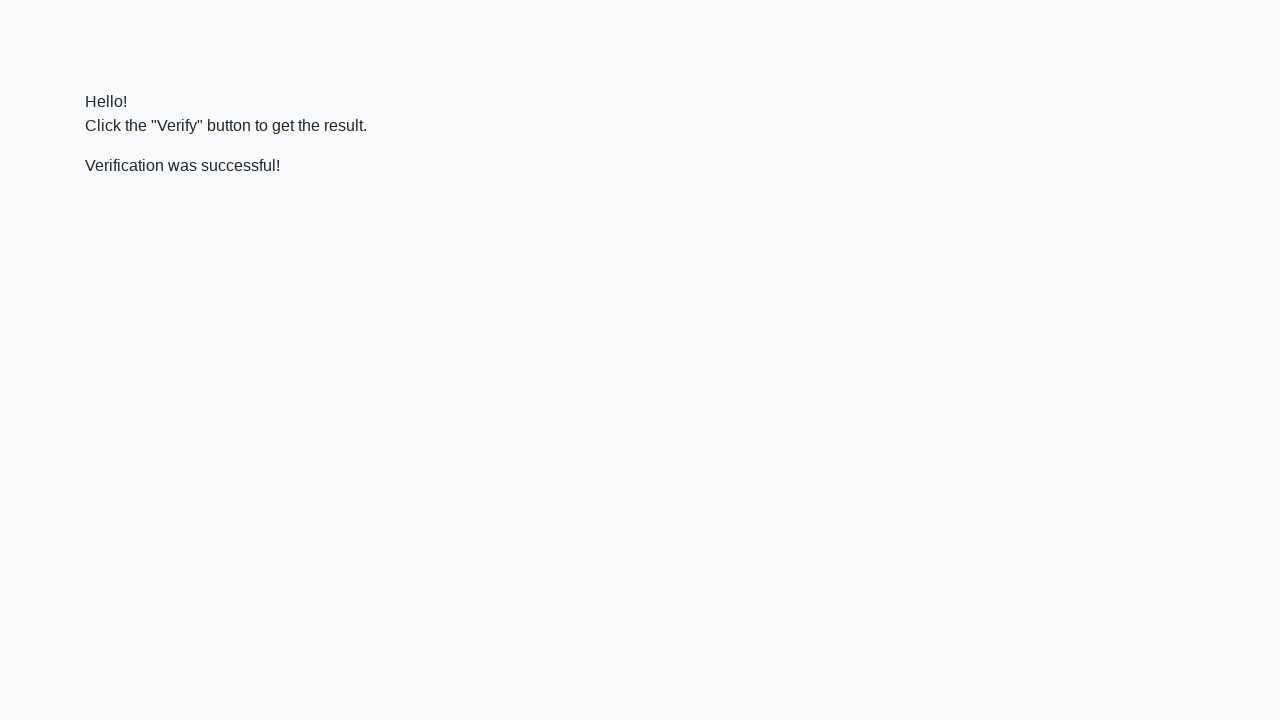

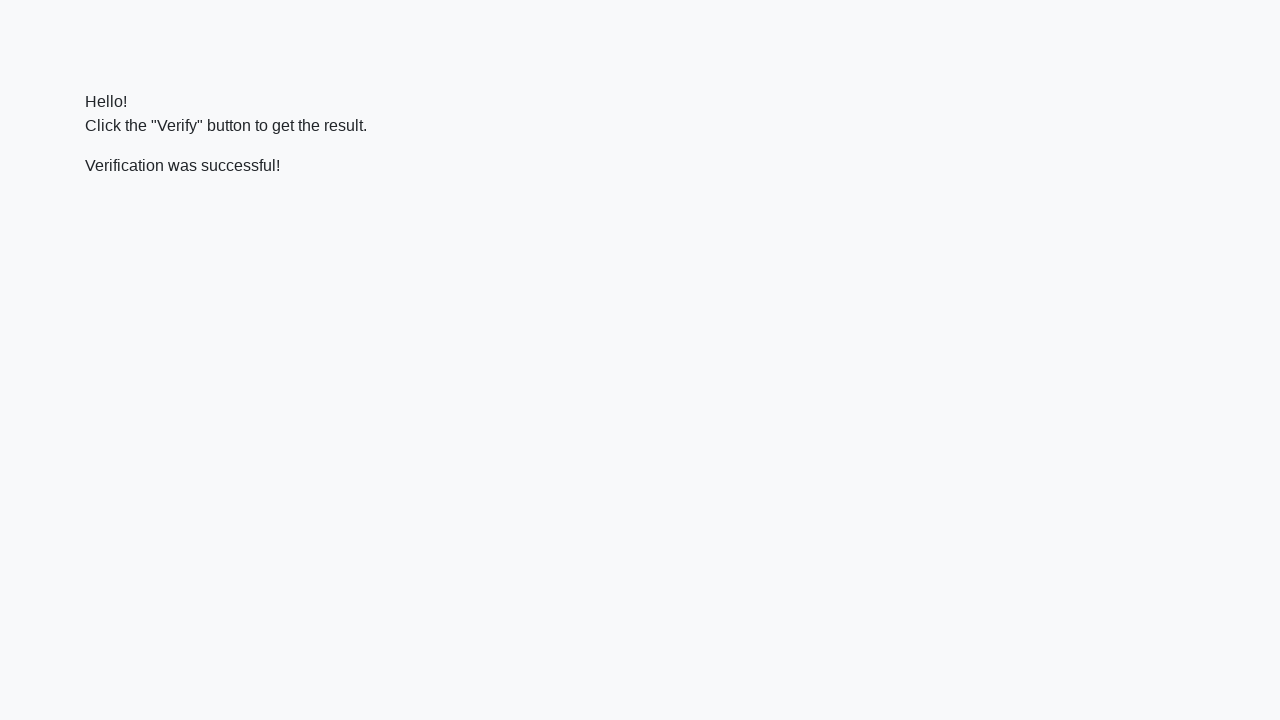